Tests text box functionality by focusing on and filling the Full Name field with a name

Starting URL: https://demoqa.com/text-box

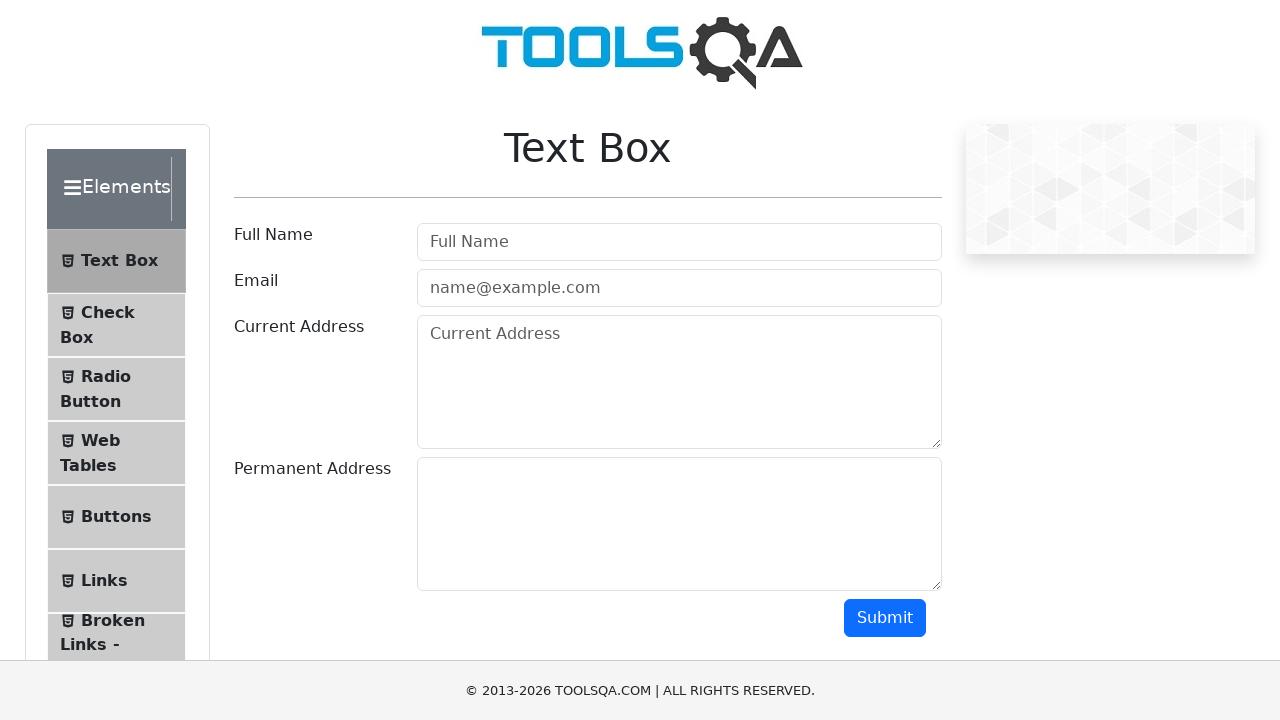

Focused on the Full Name input field on internal:attr=[placeholder="Full Name"i]
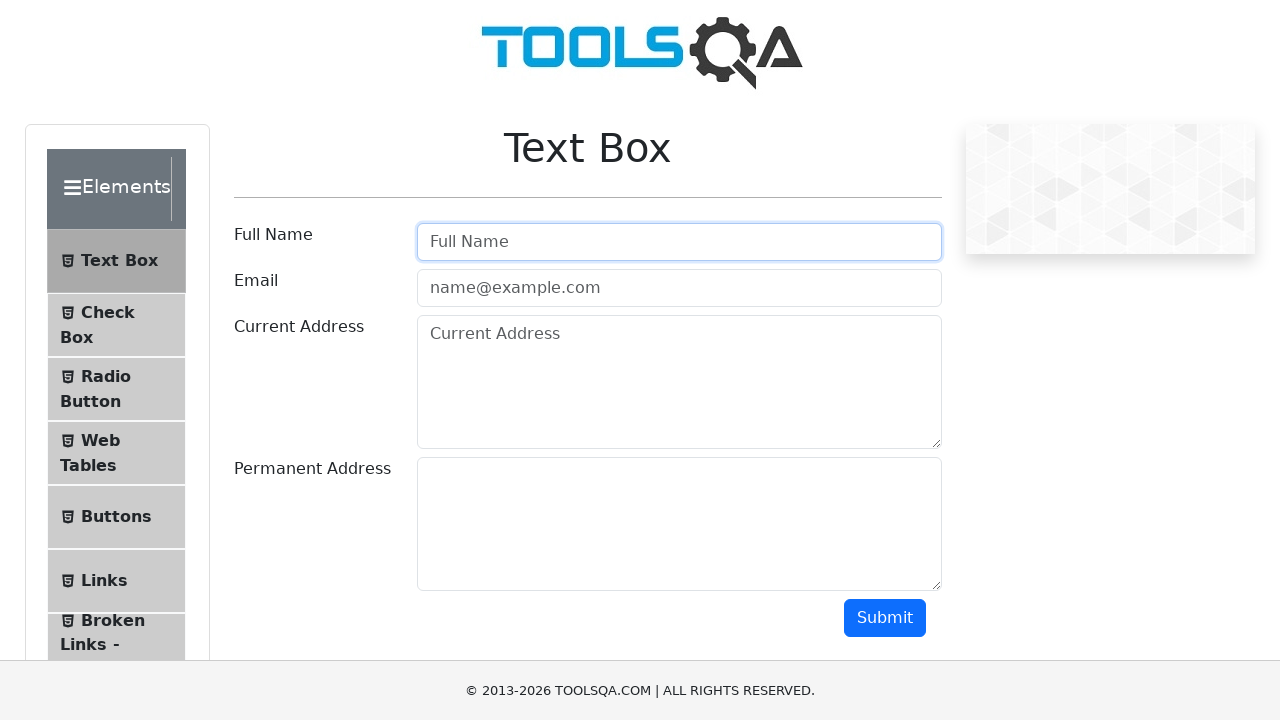

Clicked on the Full Name input field at (679, 242) on internal:attr=[placeholder="Full Name"i]
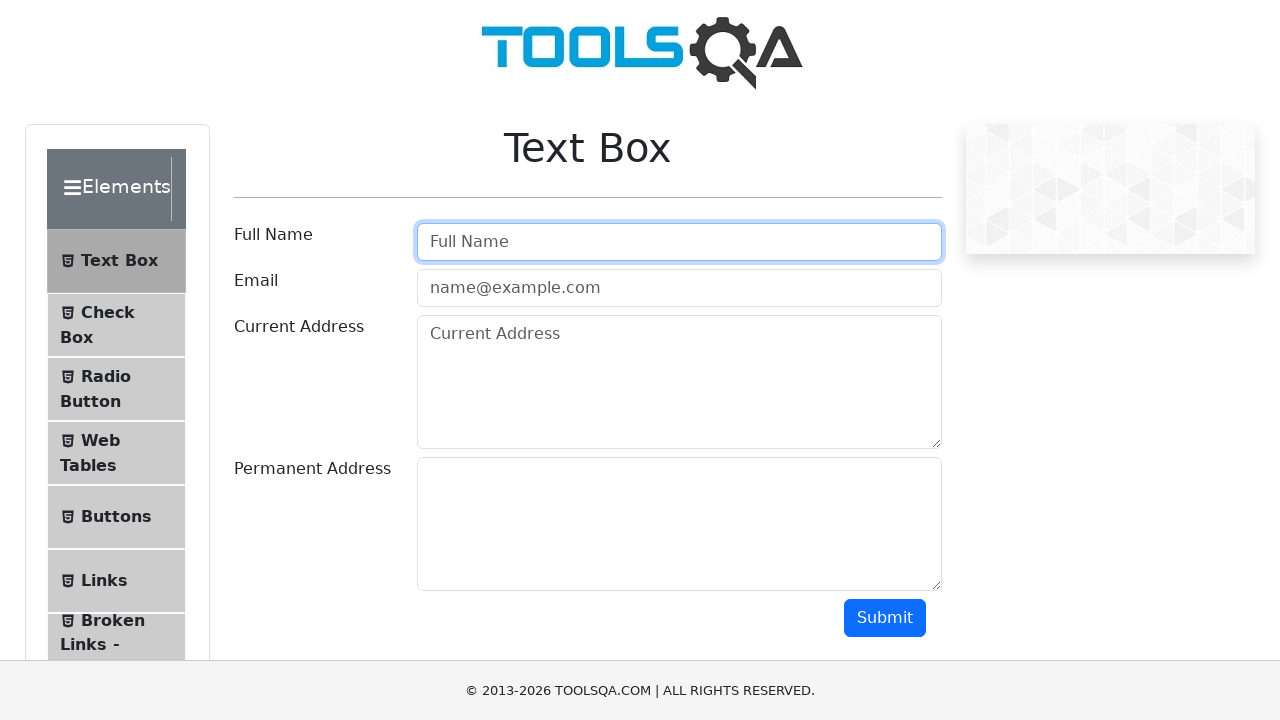

Filled Full Name field with 'Gjore' on internal:attr=[placeholder="Full Name"i]
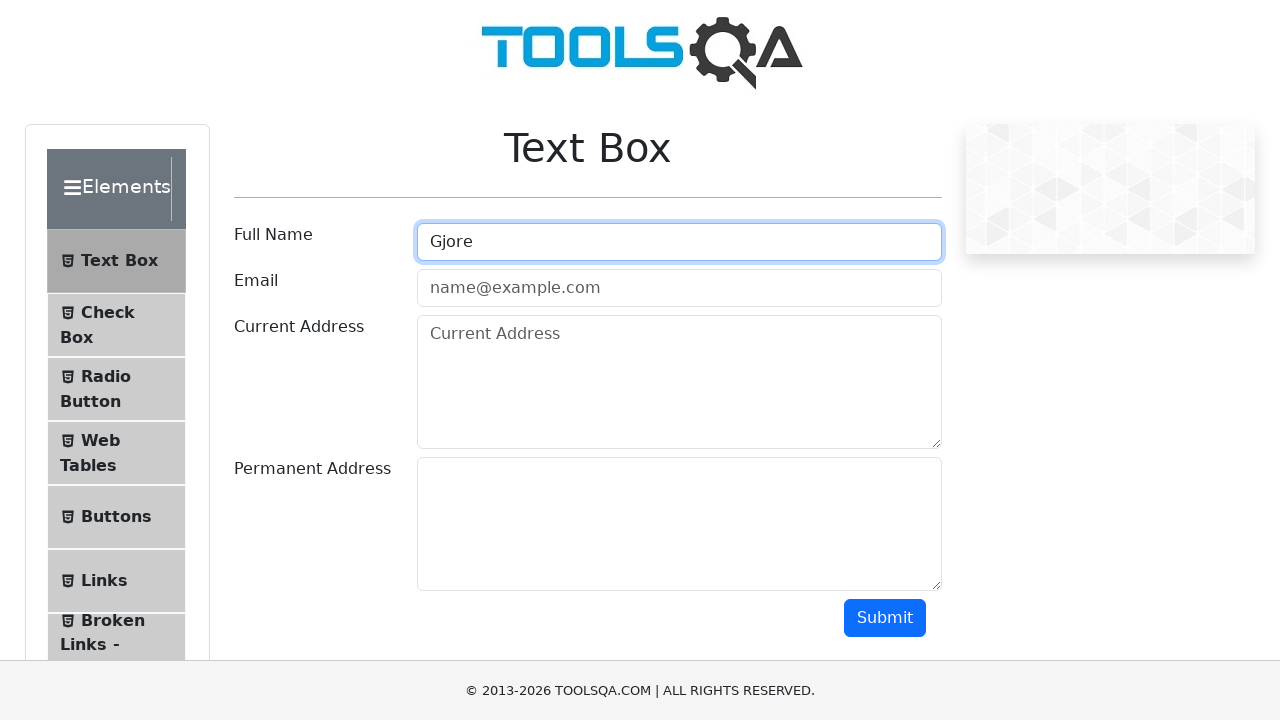

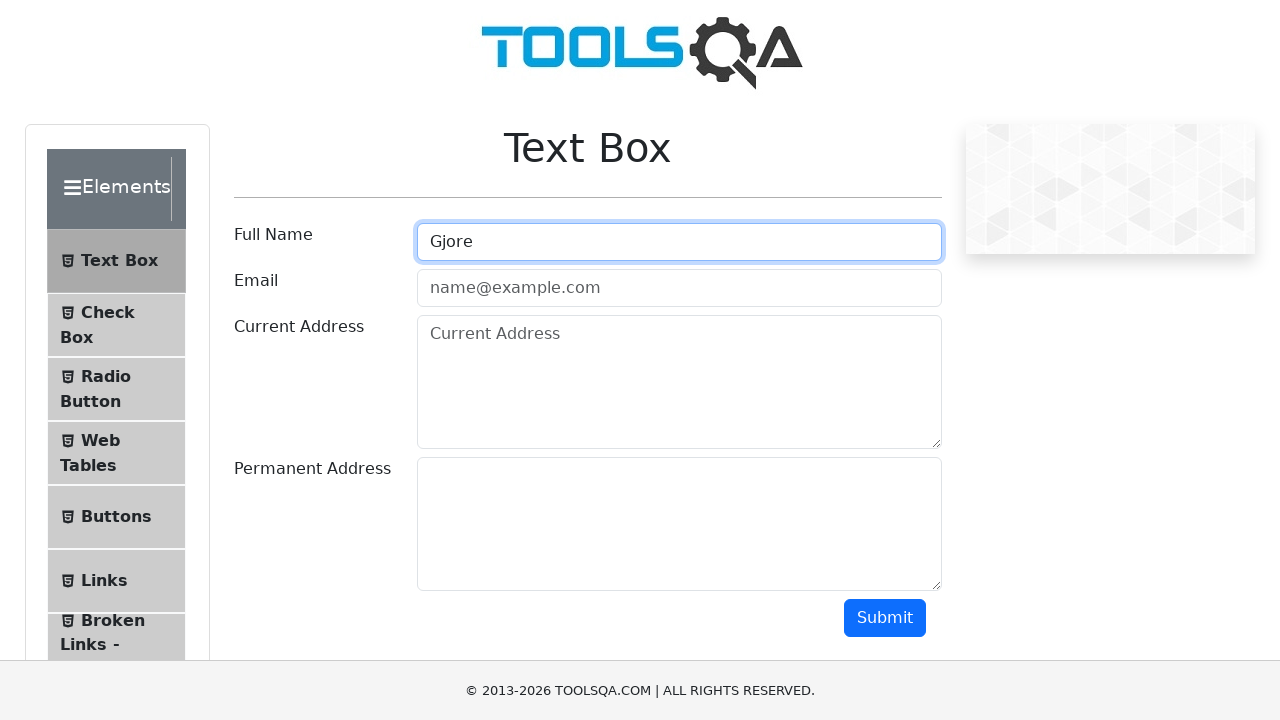